Tests JavaScript alert handling by clicking a button that triggers an alert and then accepting the alert dialog

Starting URL: https://demoqa.com/alerts

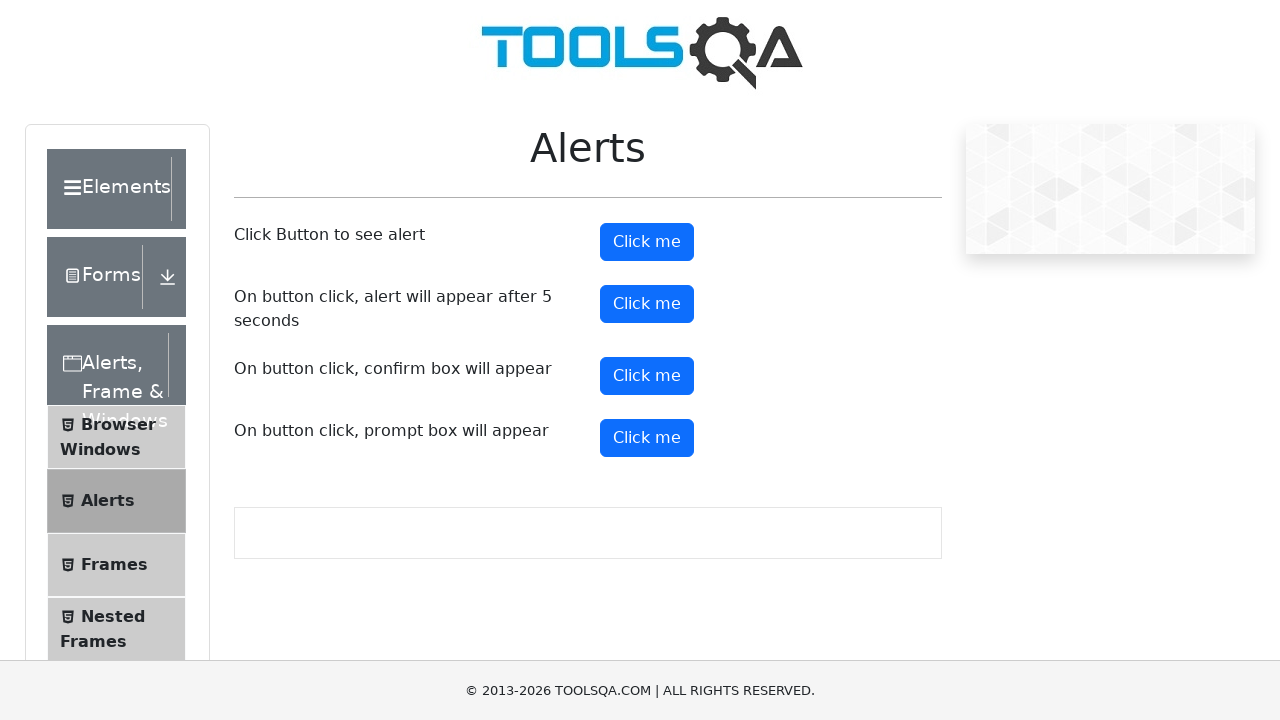

Clicked alert button to trigger JavaScript alert at (647, 242) on #alertButton
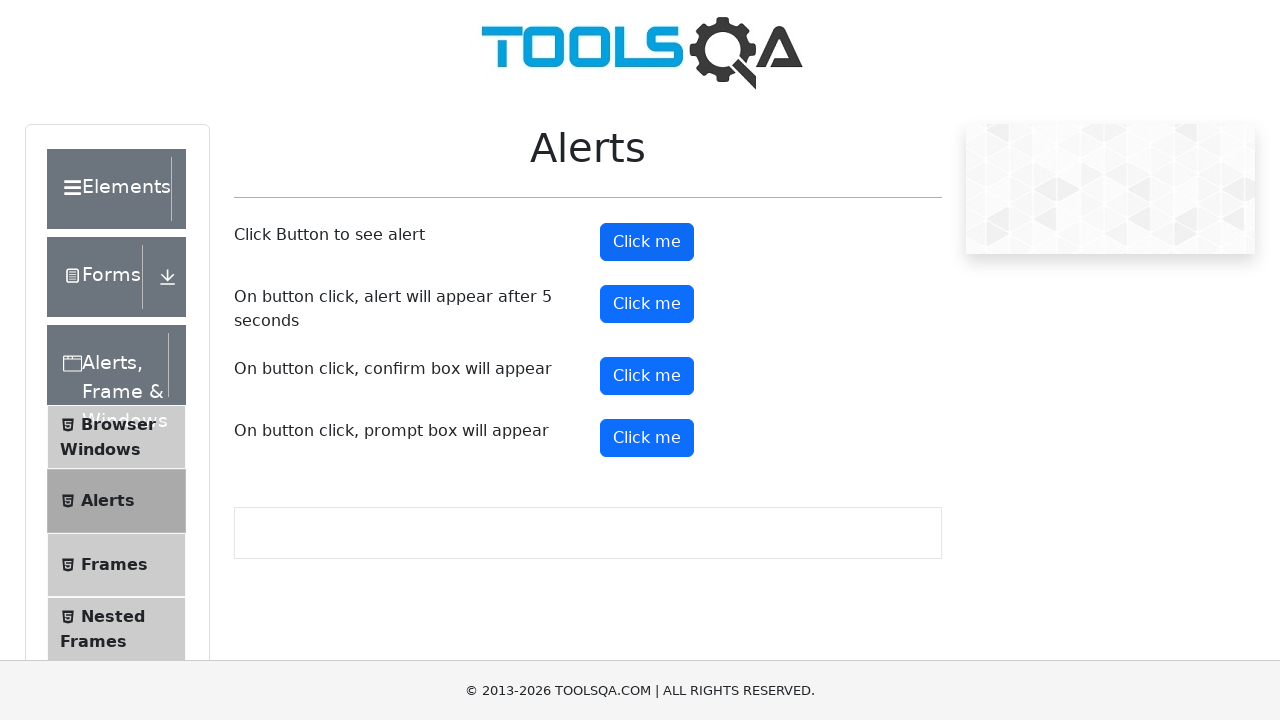

Set up dialog handler and accepted the alert
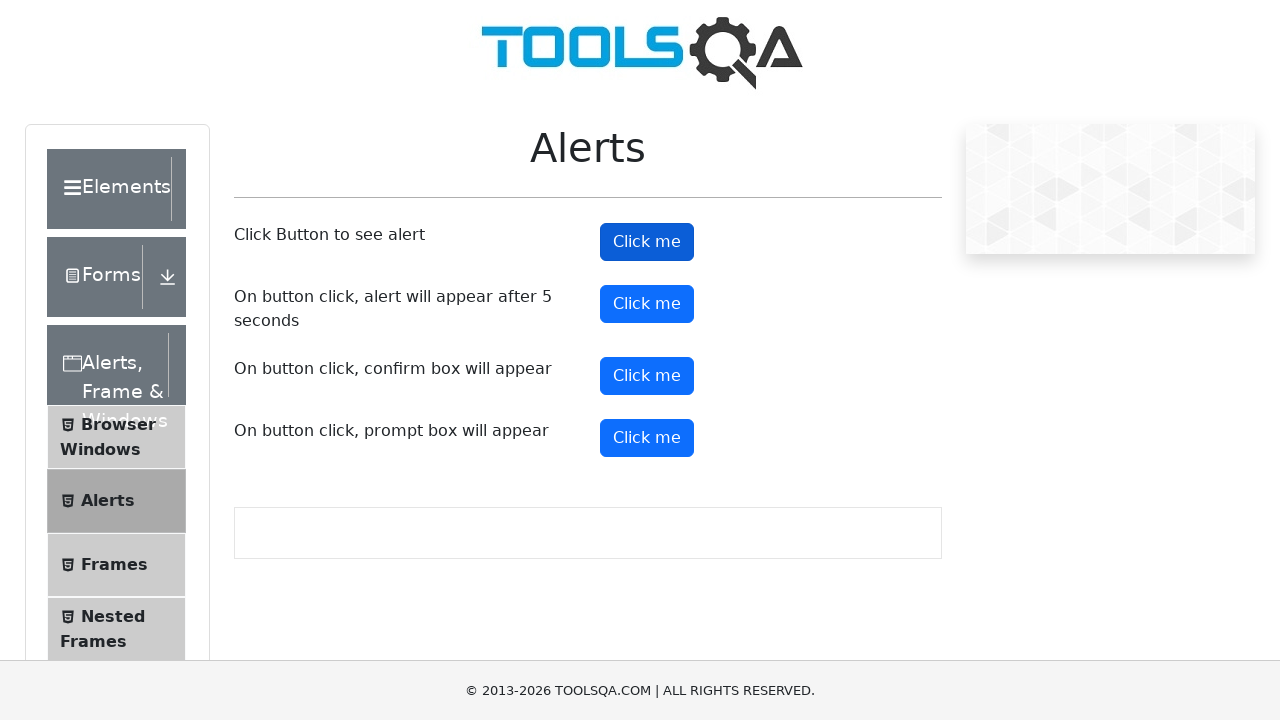

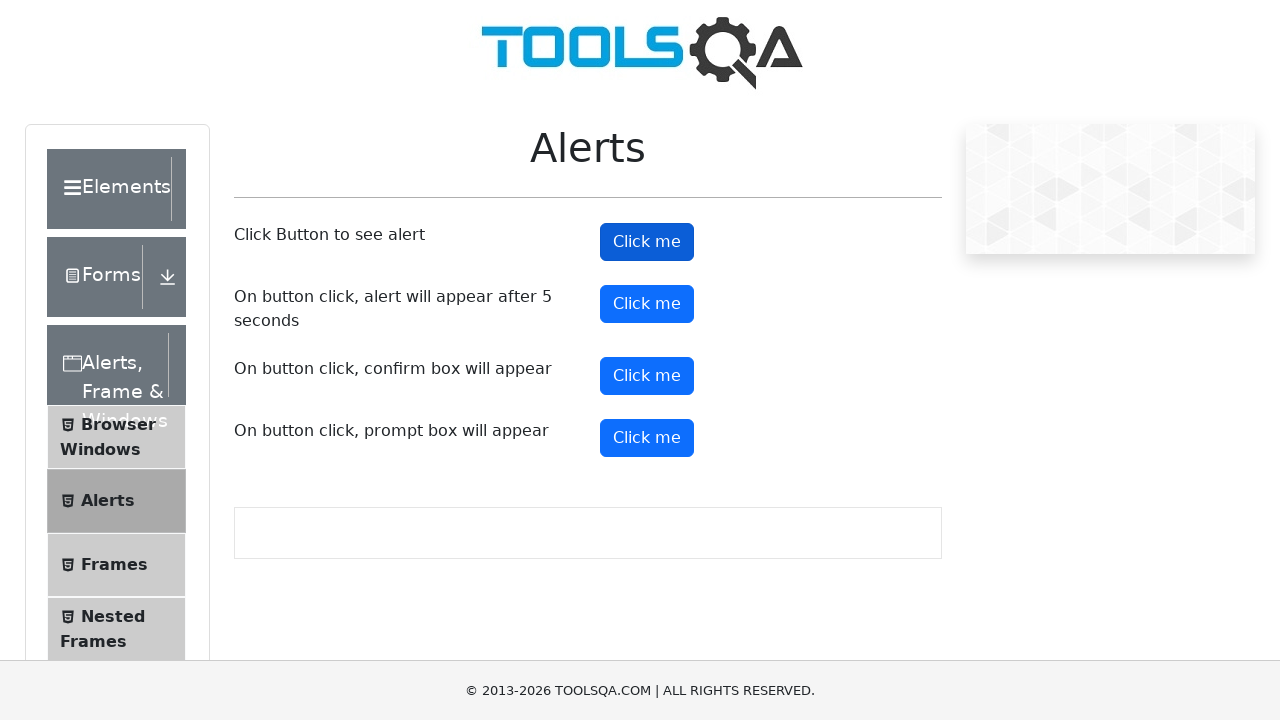